Navigates to Douban movie ranking page and scrolls down 10000 pixels using JavaScript execution

Starting URL: https://movie.douban.com/typerank?type_name=剧情&type=11&interval_id=100:90&action=

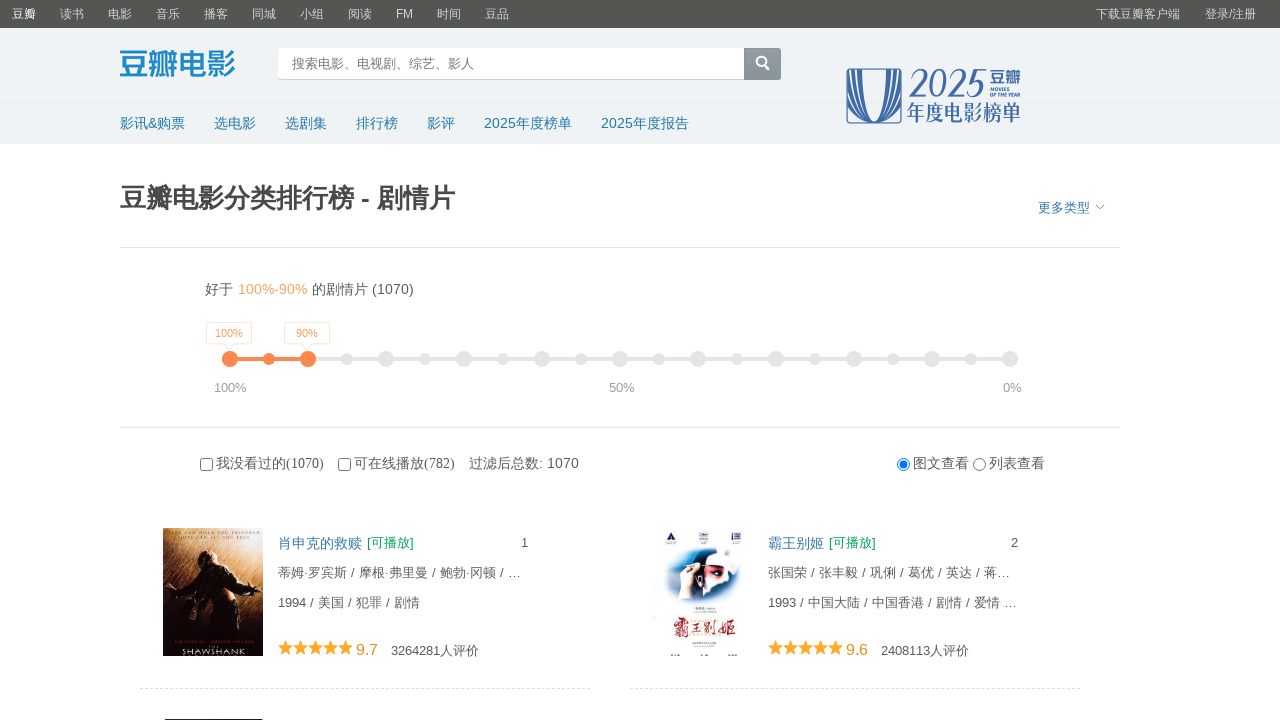

Waited for Douban movie ranking page to load (networkidle)
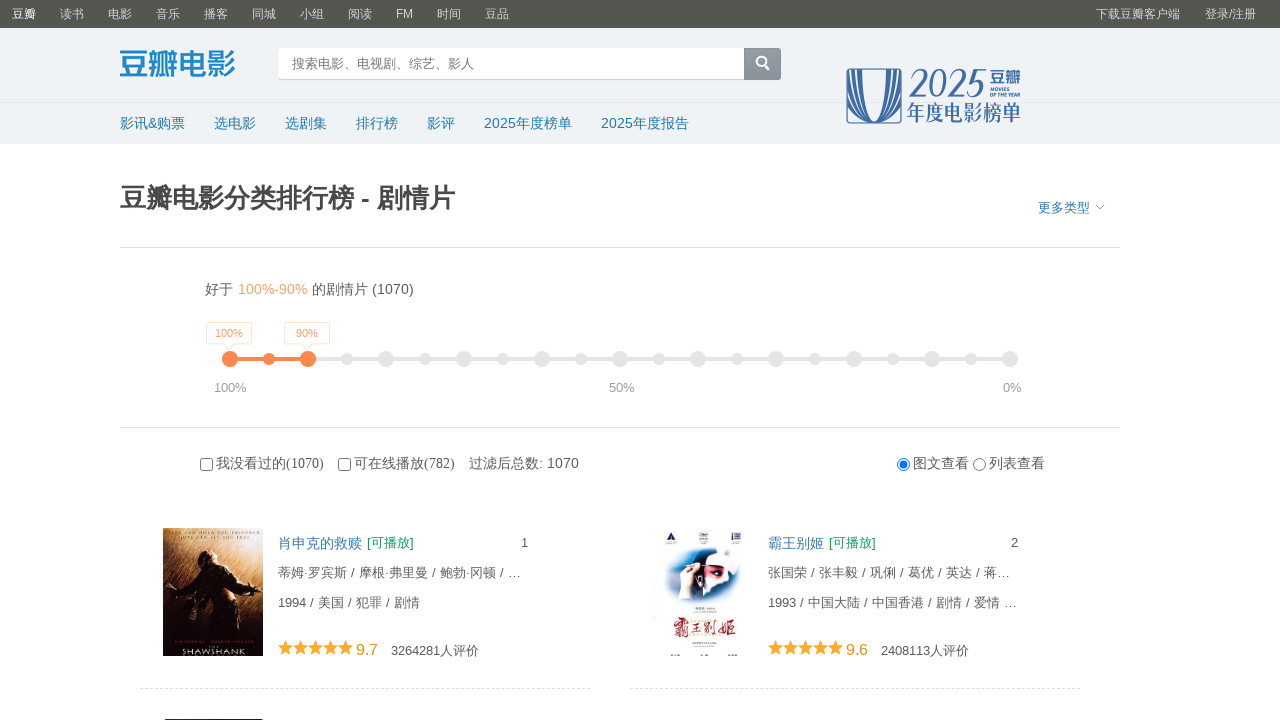

Scrolled down 10000 pixels using JavaScript execution
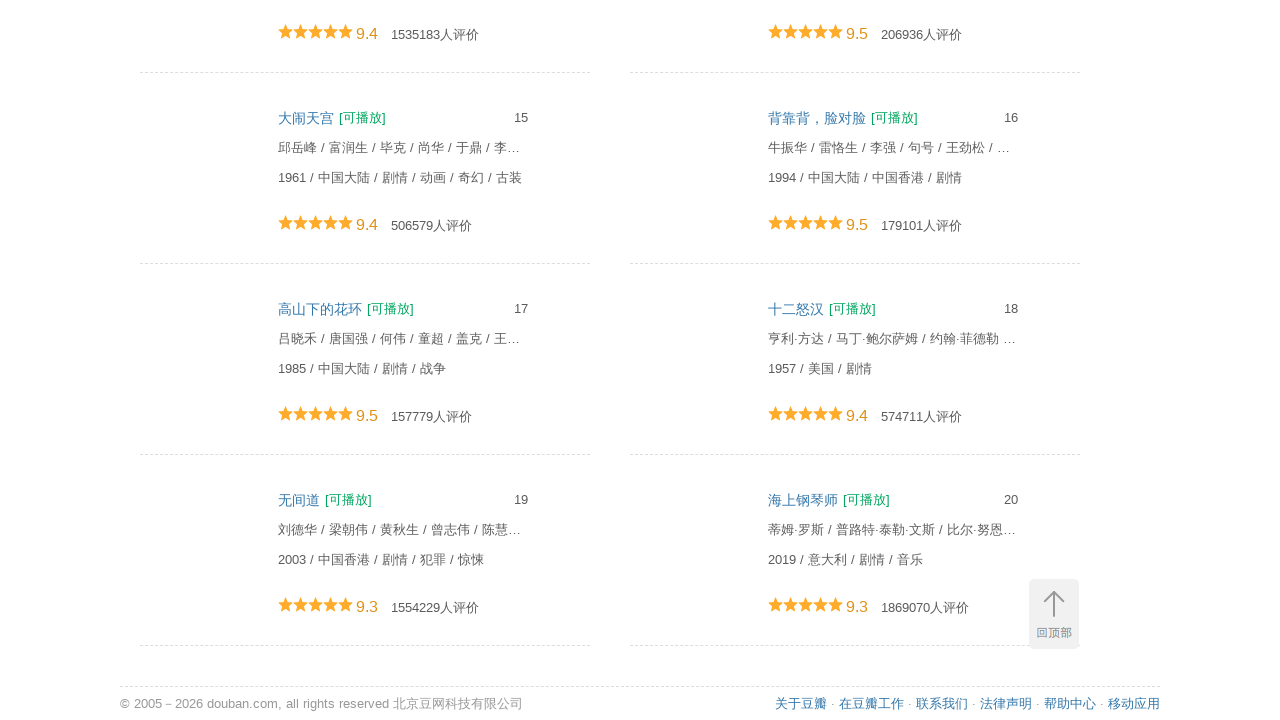

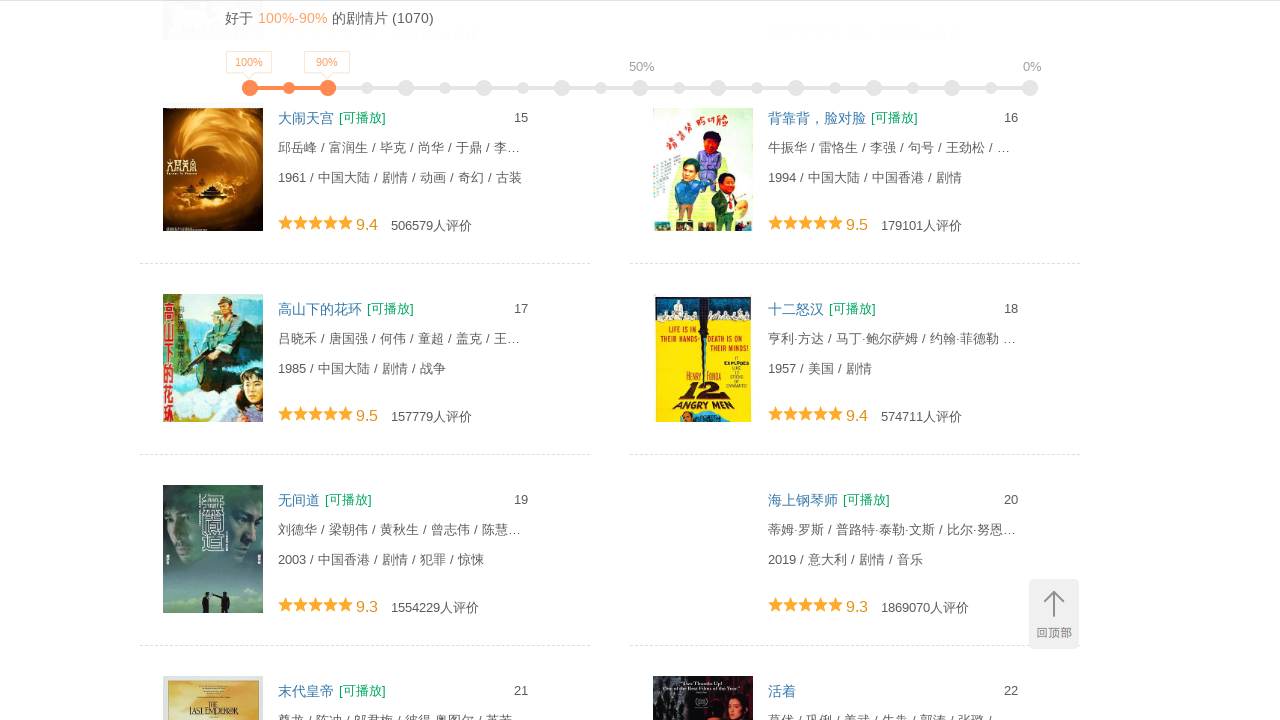